Tests JavaScript alert functionality by clicking a button that triggers an alert, verifying the alert text, accepting the alert, and confirming the page element is still enabled after dismissing the alert.

Starting URL: https://the-internet.herokuapp.com/javascript_alerts

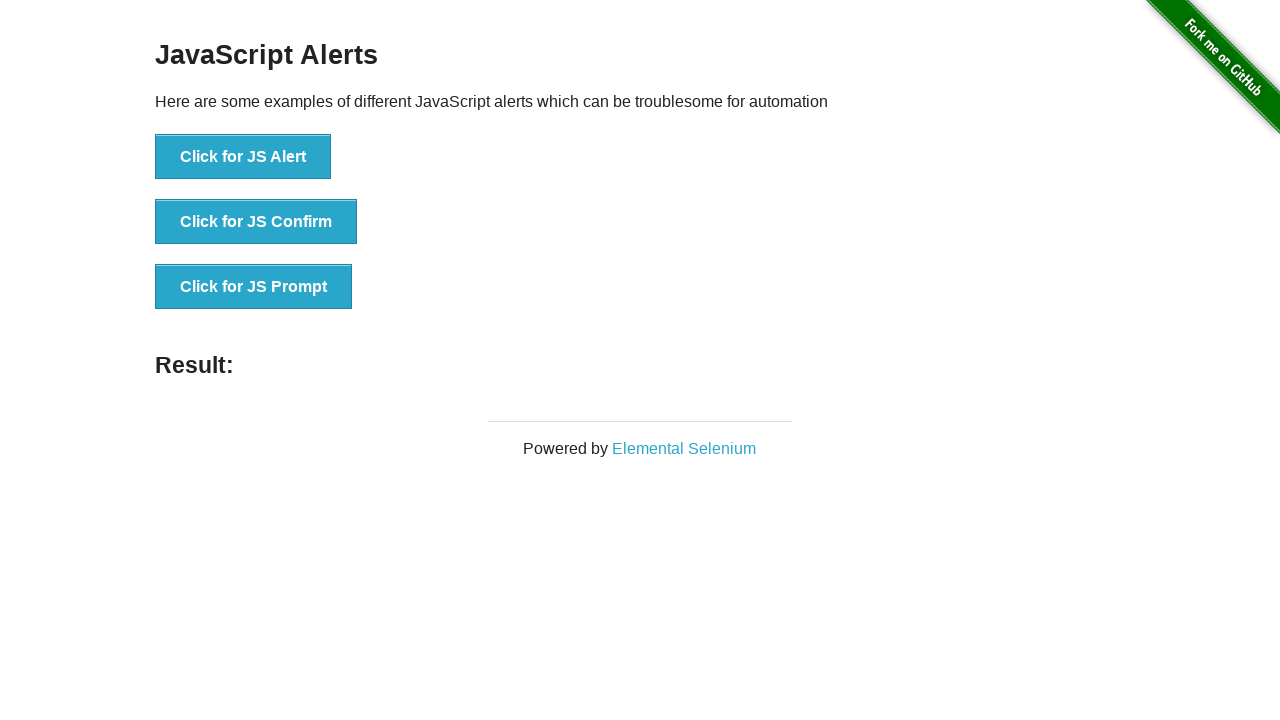

Clicked the 'Click for JS Alert' button to trigger alert at (243, 157) on xpath=//*[text()='Click for JS Alert']
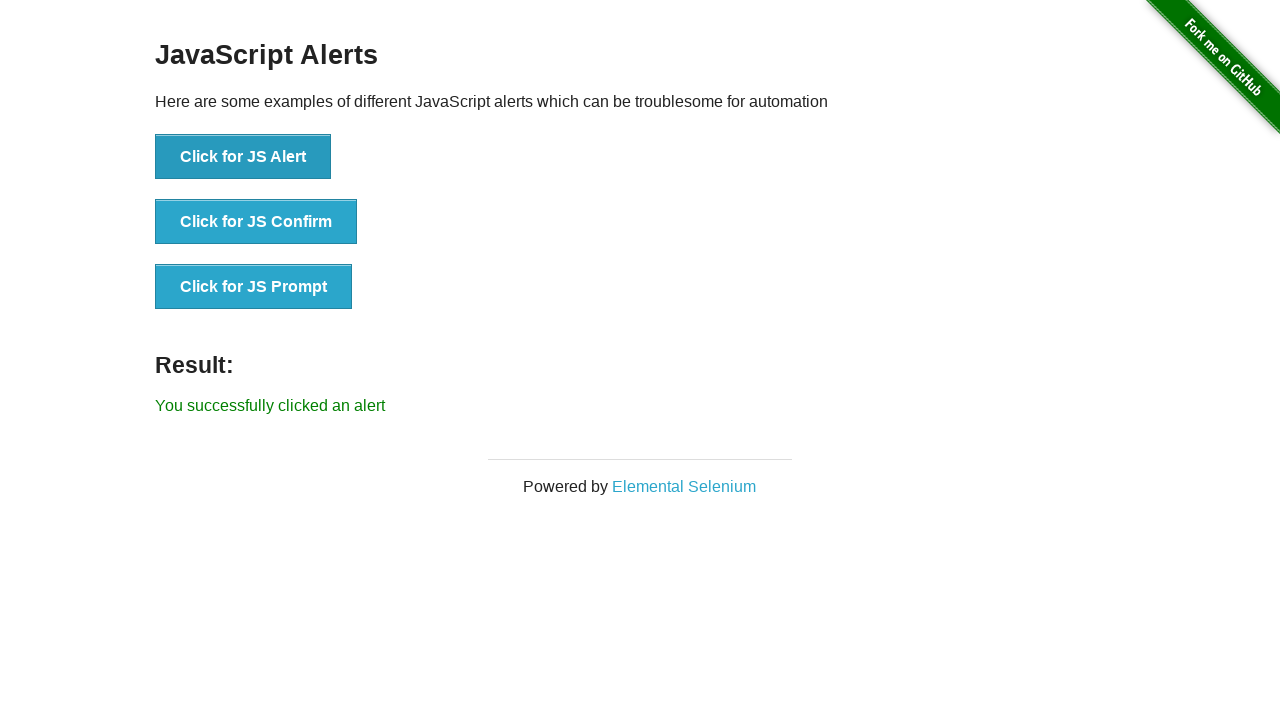

Set up dialog handler to capture and accept alerts
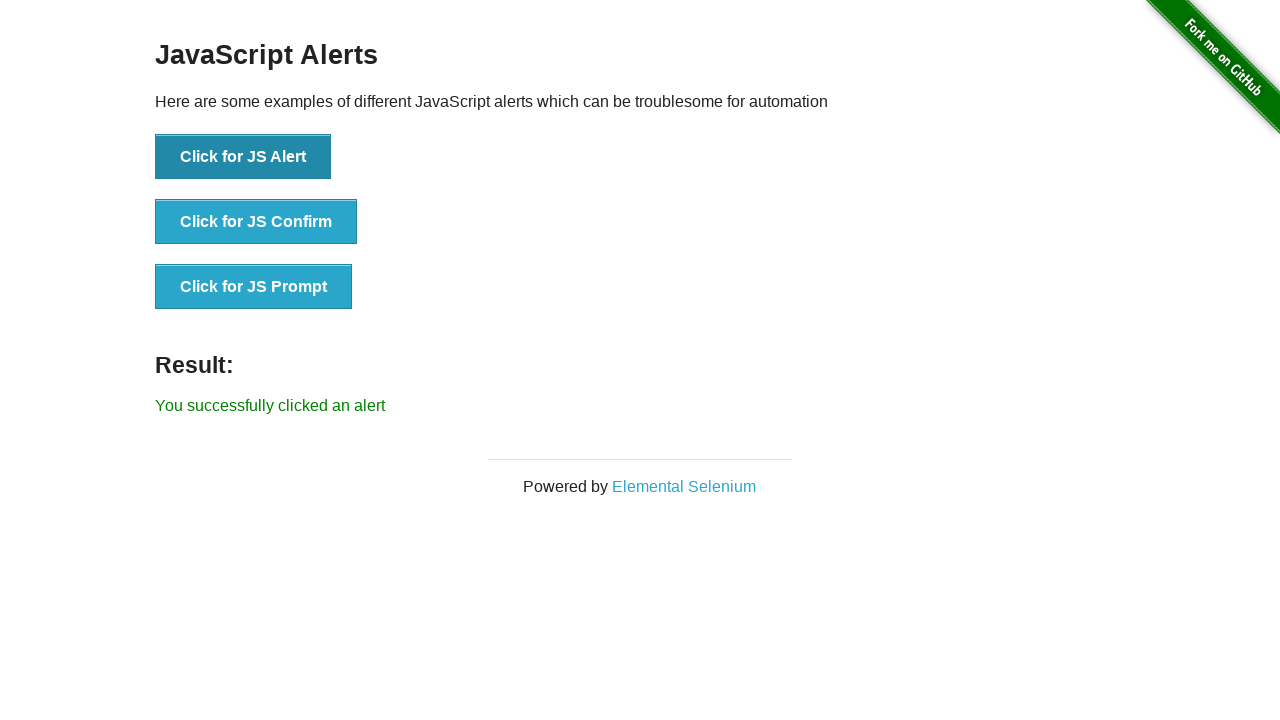

Clicked the alert button again to trigger alert with handler at (243, 157) on xpath=//*[text()='Click for JS Alert']
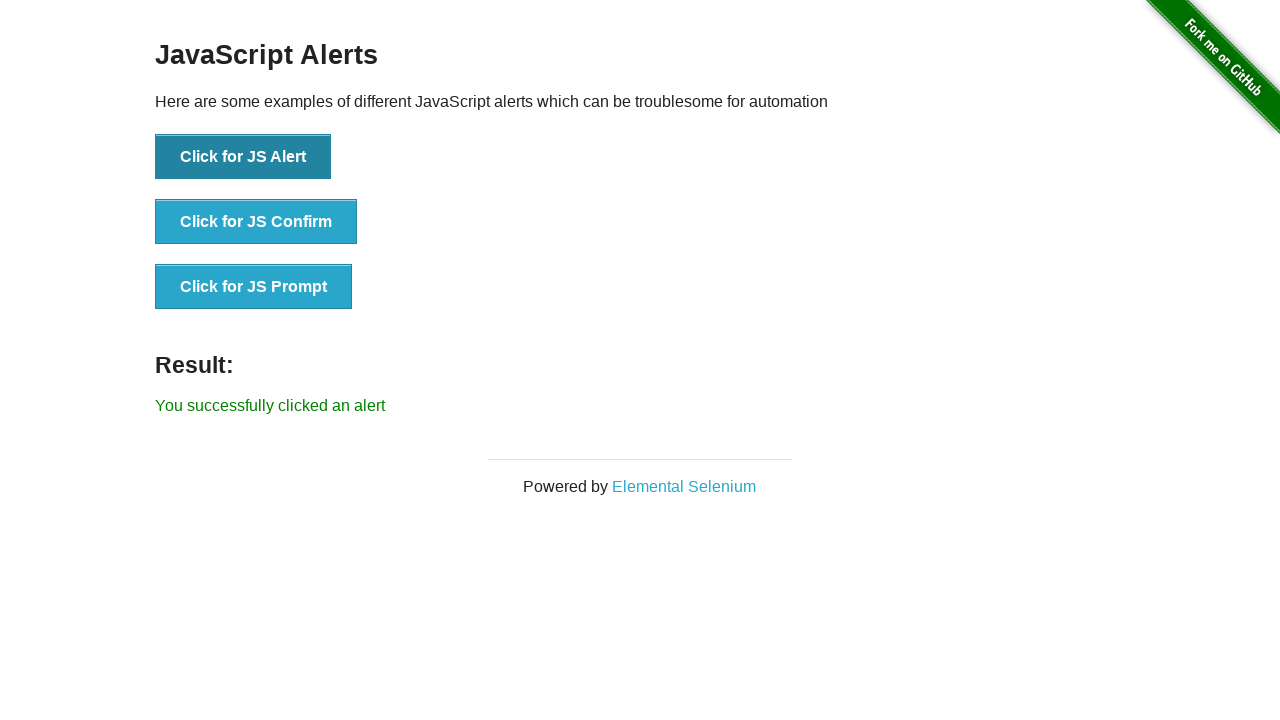

Waited 500ms for dialog to be handled
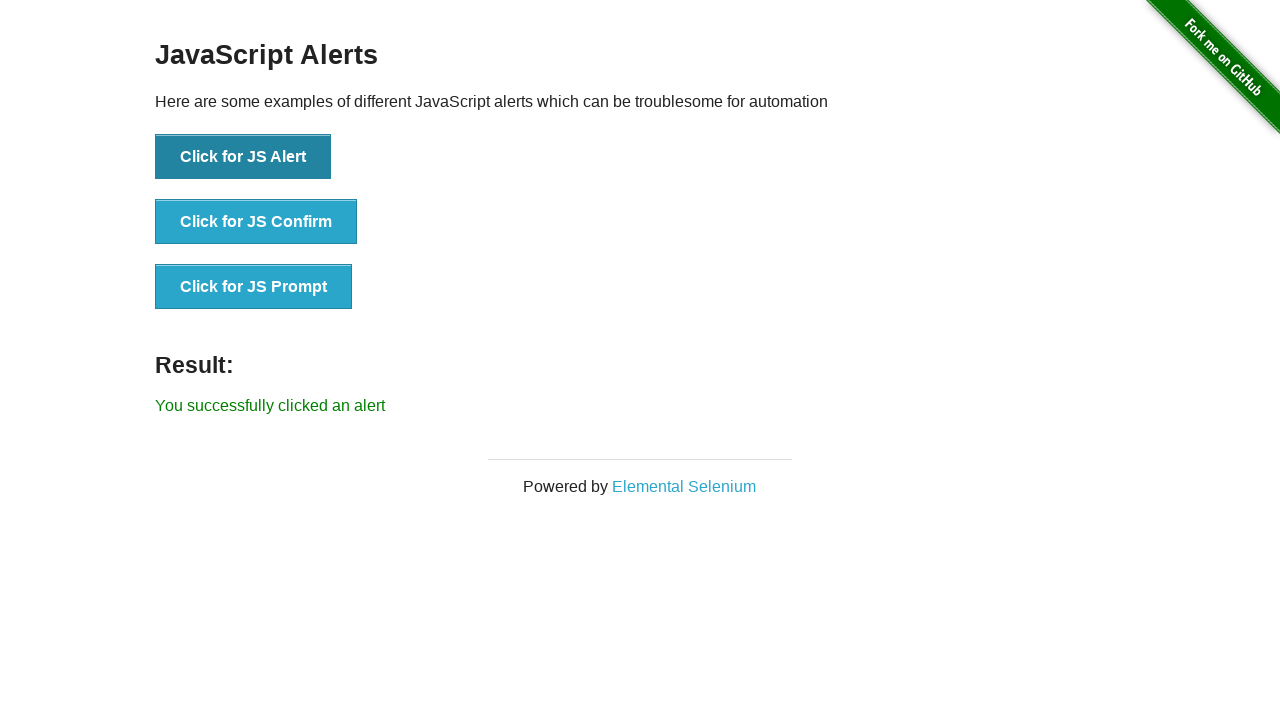

Verified the alert button is still visible and enabled after dismissing the alert
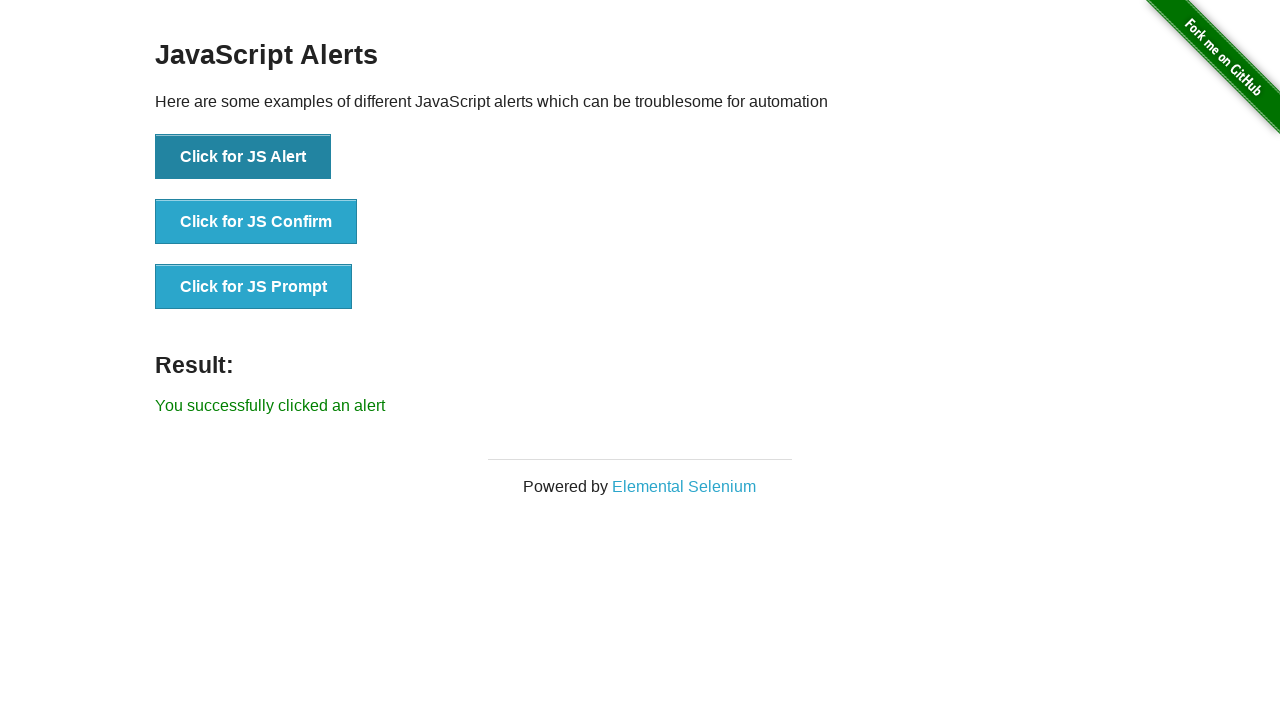

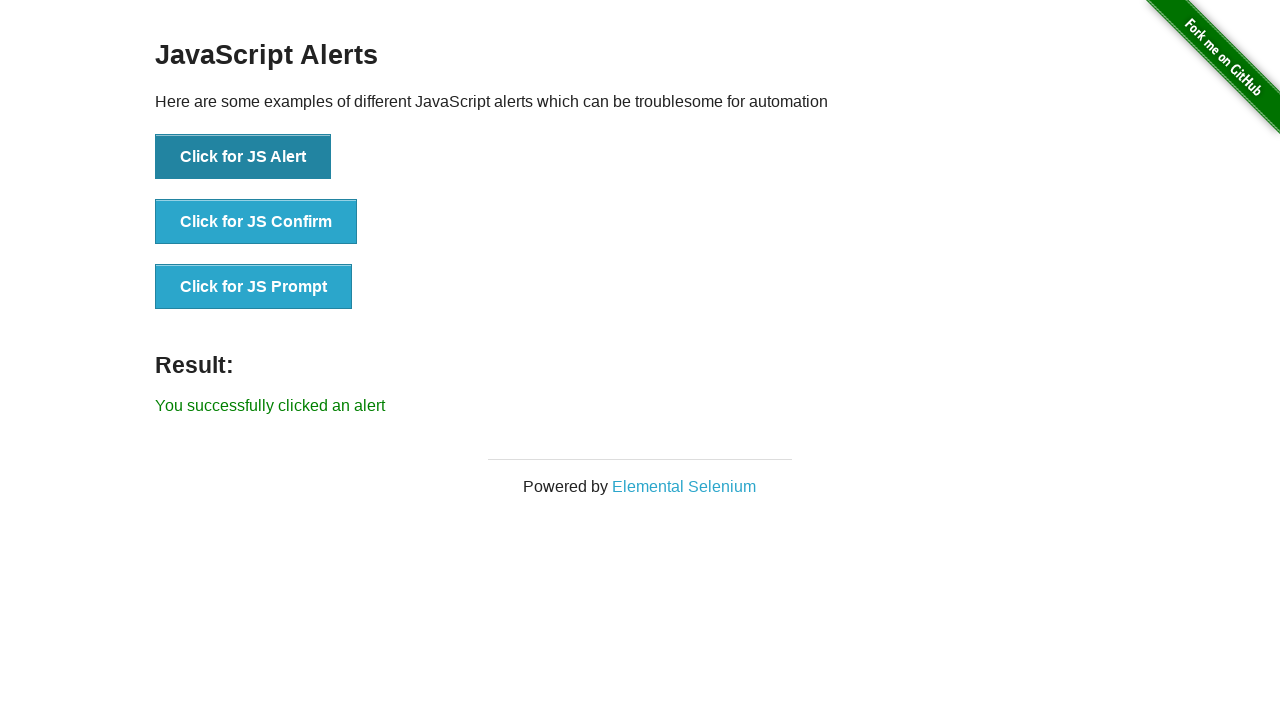